Clicks on the "Submit new Language" menu item and verifies the submenu link text on the resulting page

Starting URL: http://www.99-bottles-of-beer.net/

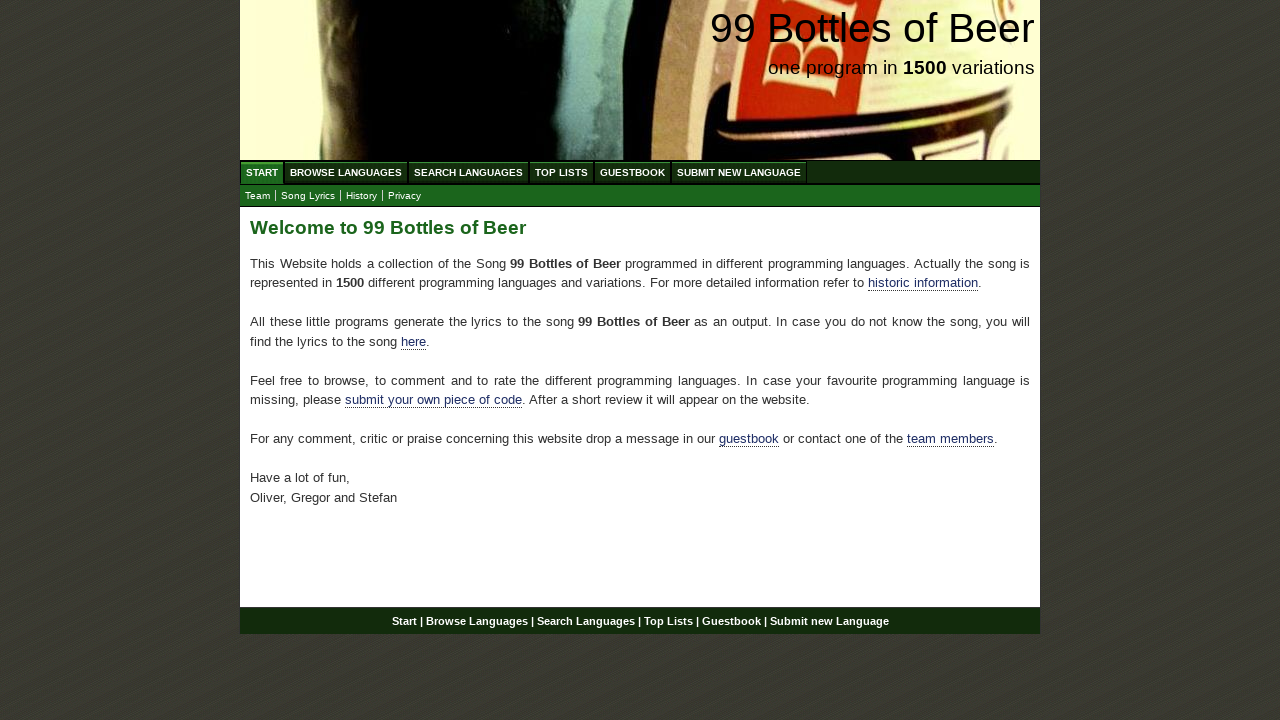

Clicked on 'Submit new Language' menu item at (739, 172) on xpath=//li/a[contains(text(), 'Submit new Language')]
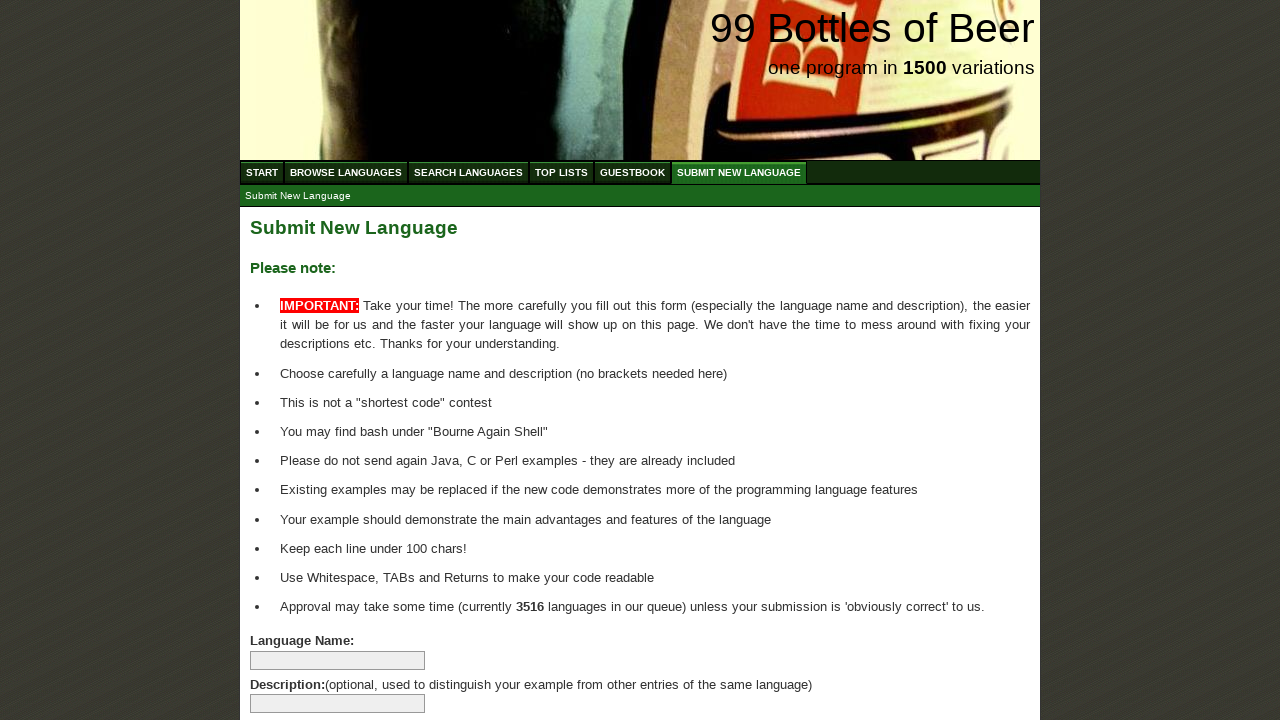

Located submenu link element
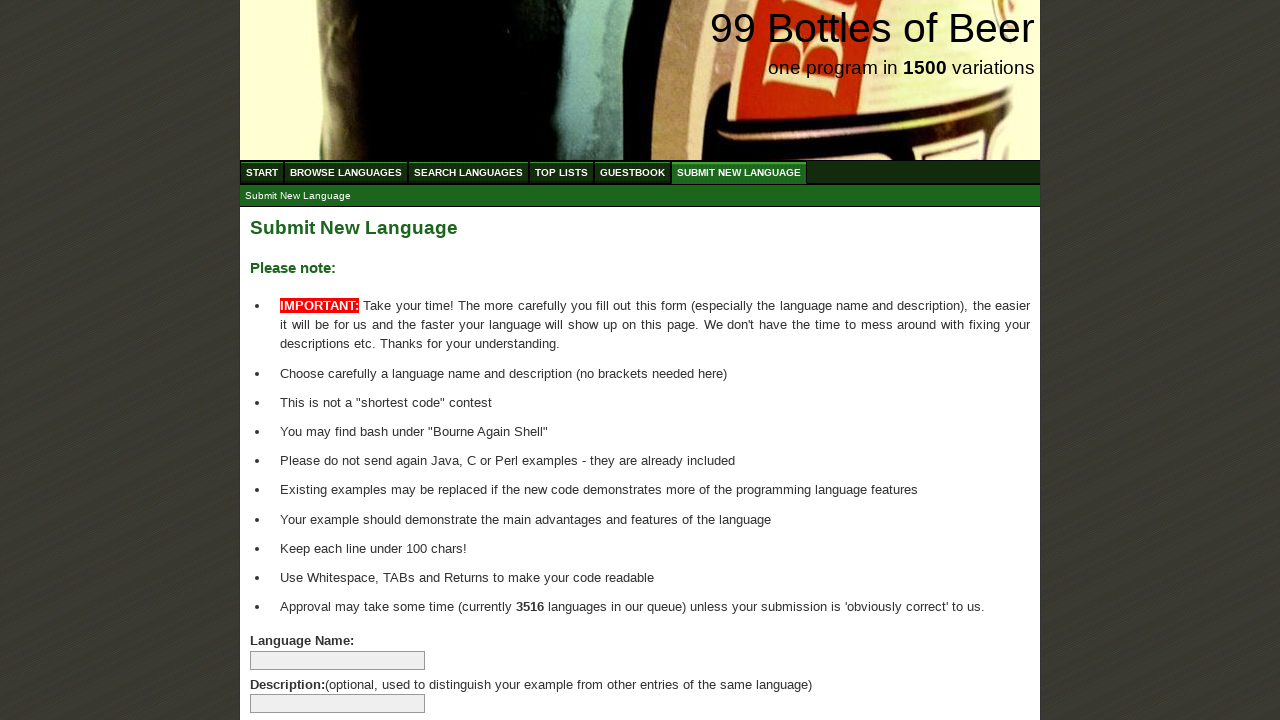

Waited for submenu link to be visible
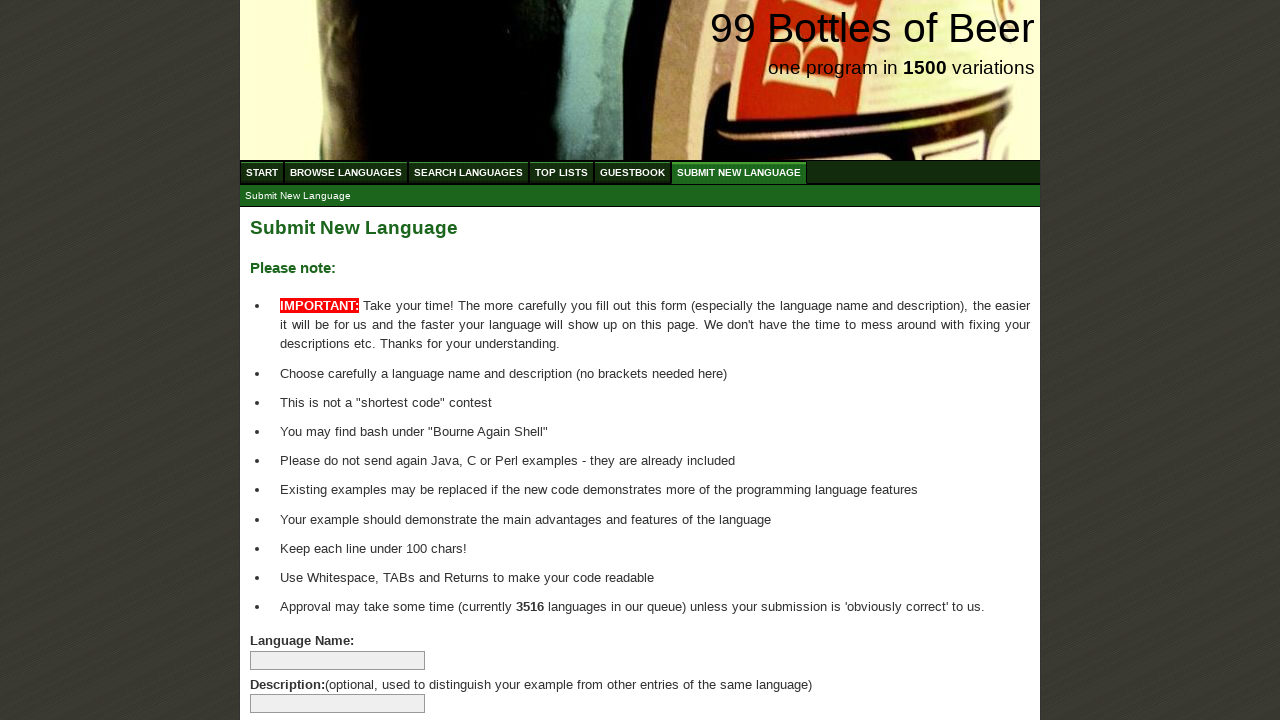

Verified submenu link text matches 'submit new language'
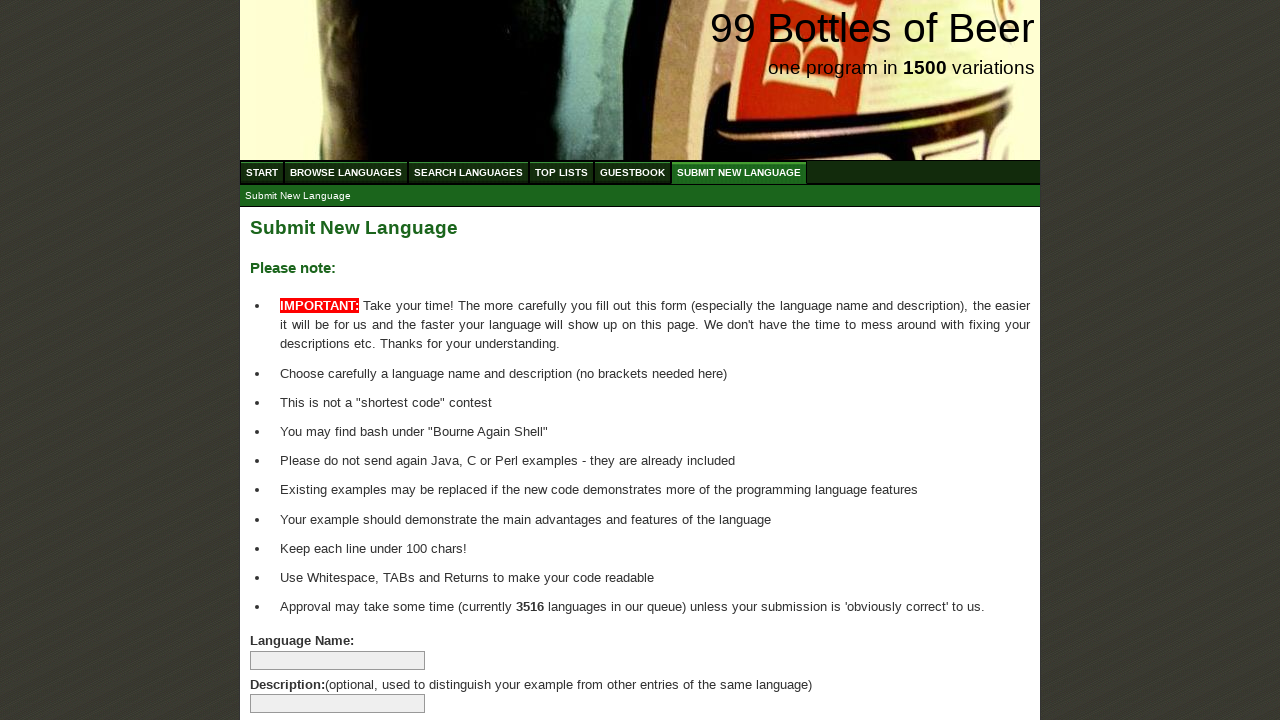

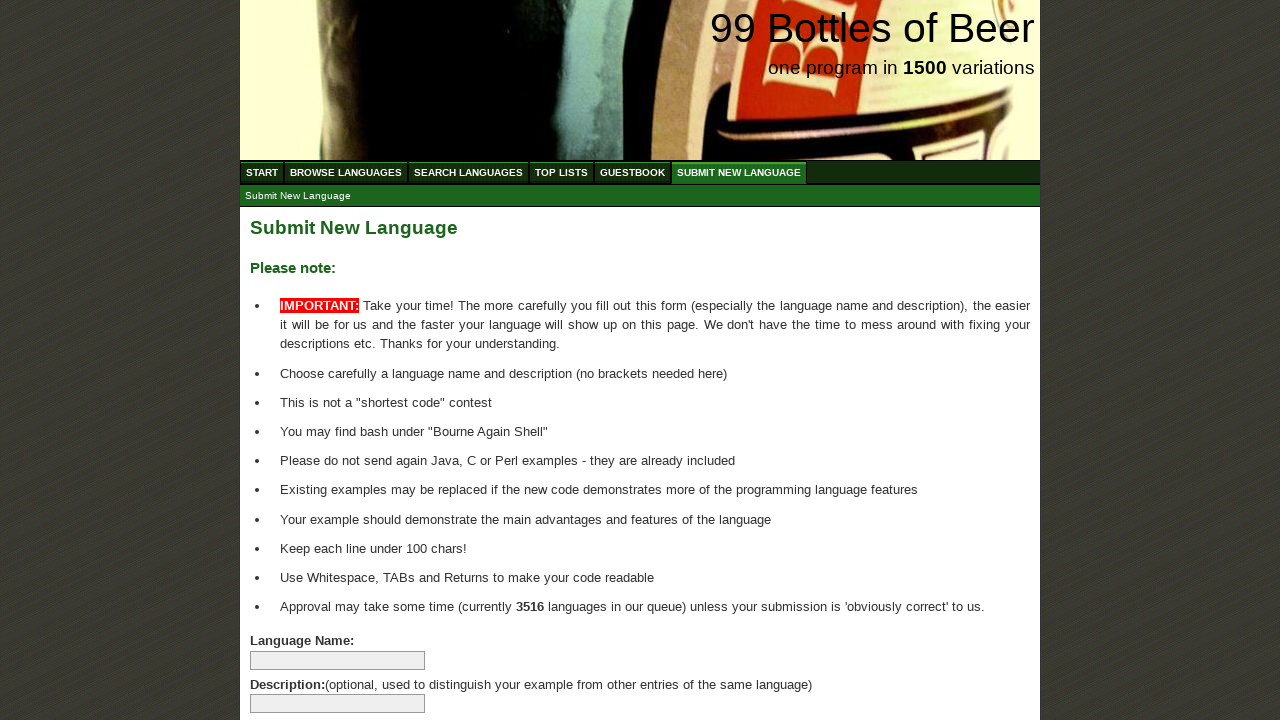